Tests navigation to the A/B Testing page by clicking the link and verifying the page header contains the expected text

Starting URL: https://the-internet.herokuapp.com/

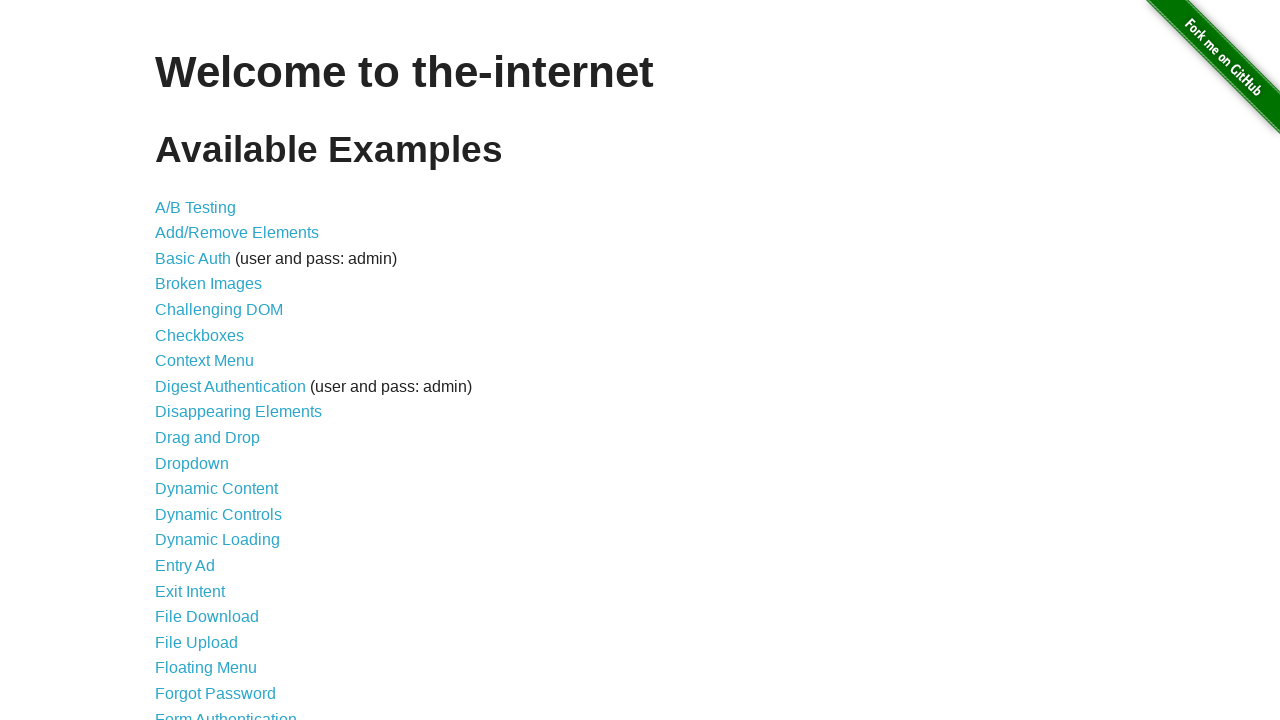

Clicked on A/B Testing link at (196, 207) on xpath=//a[text()='A/B Testing']
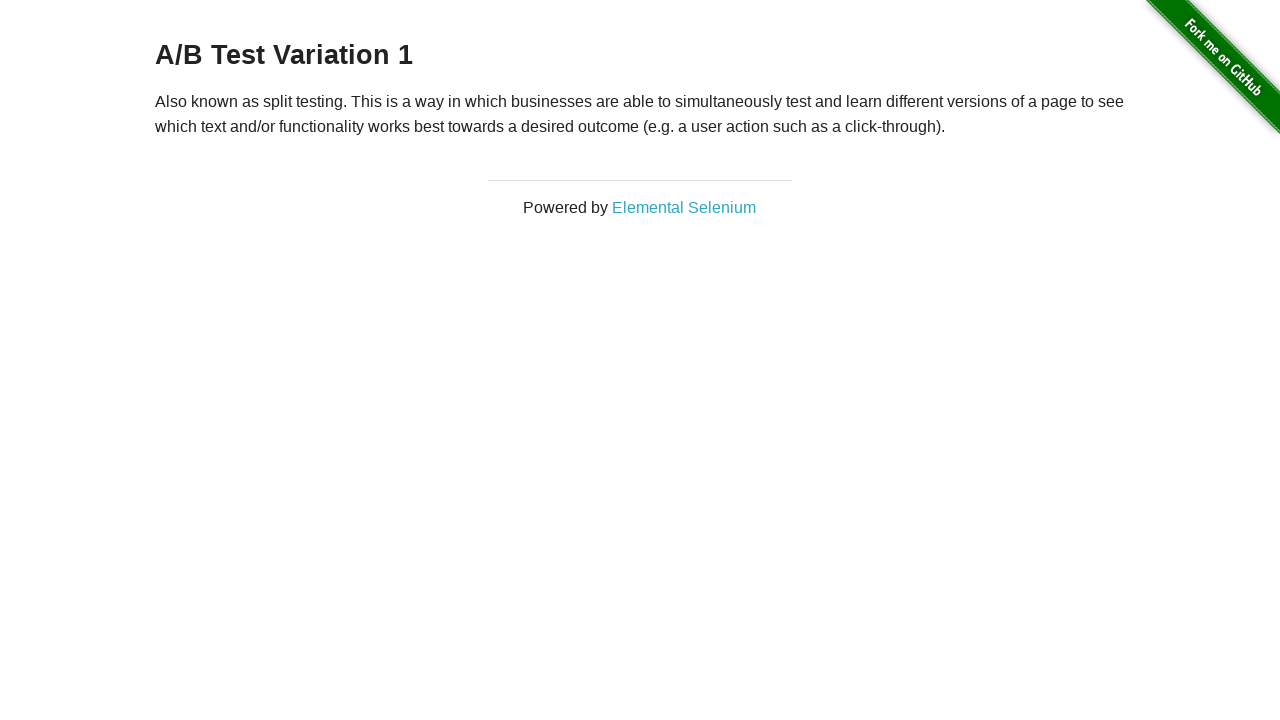

Page header element loaded
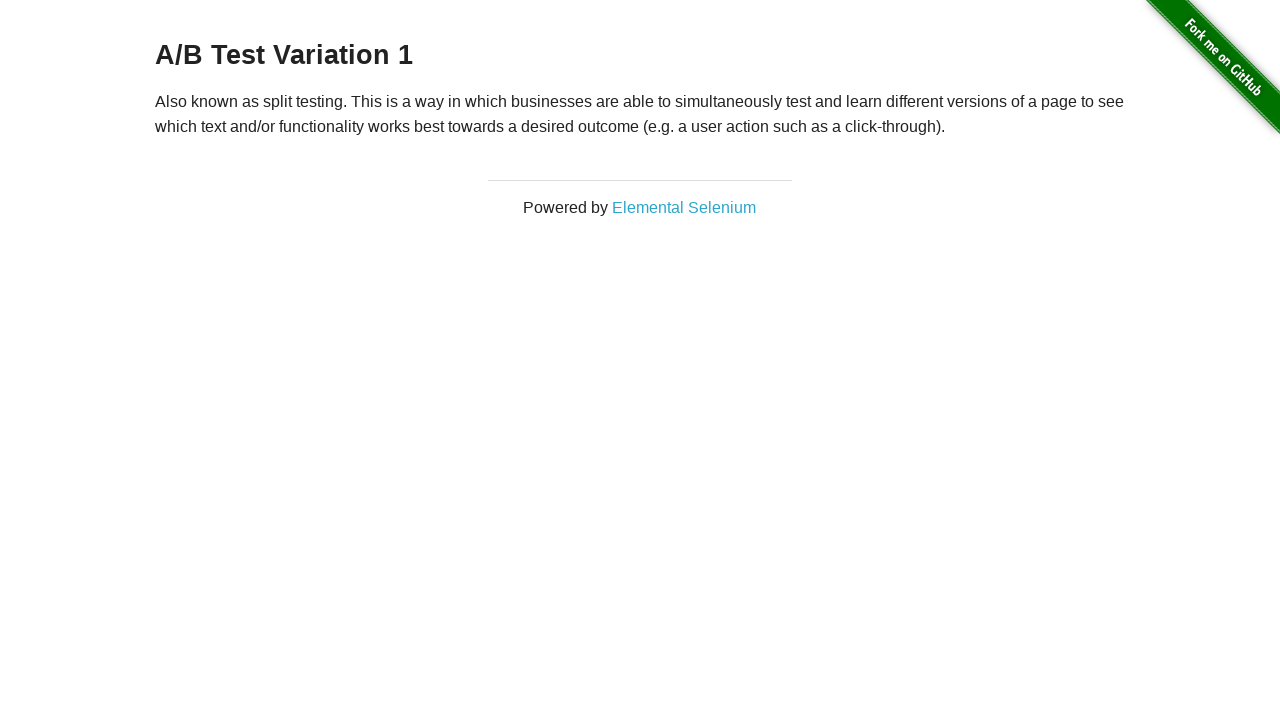

Located page header element
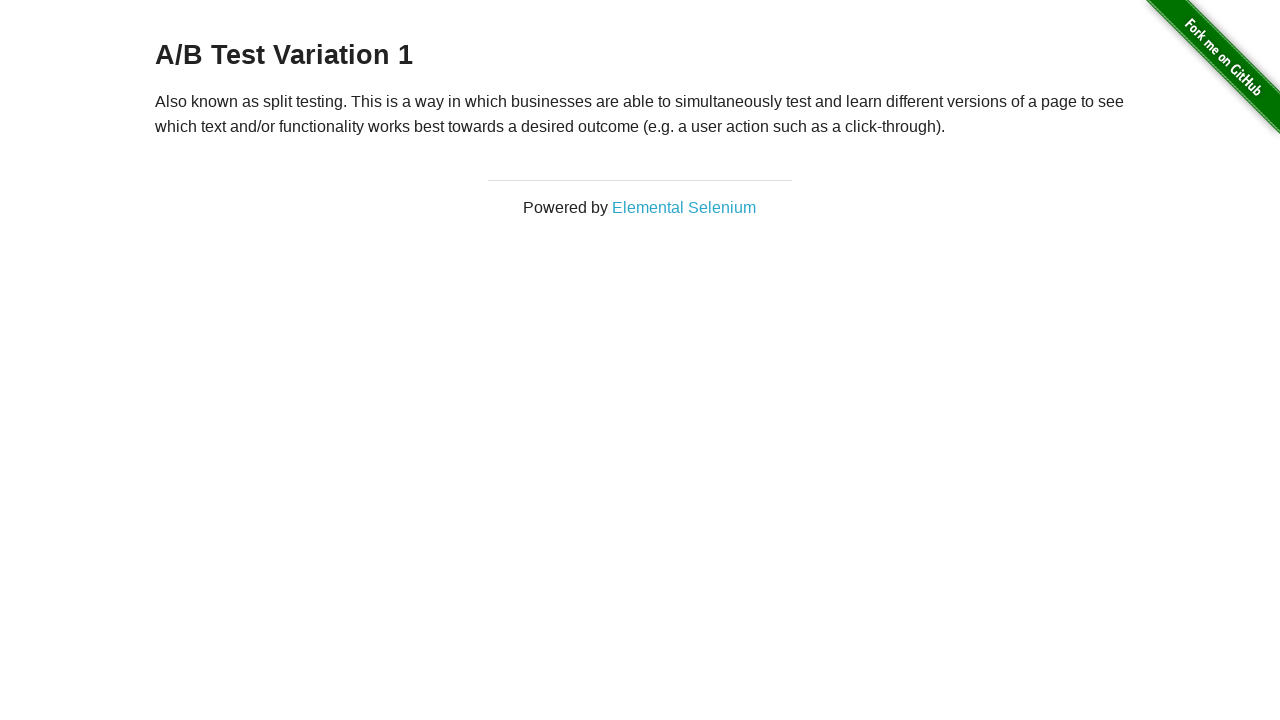

Verified page header contains 'A/B Test'
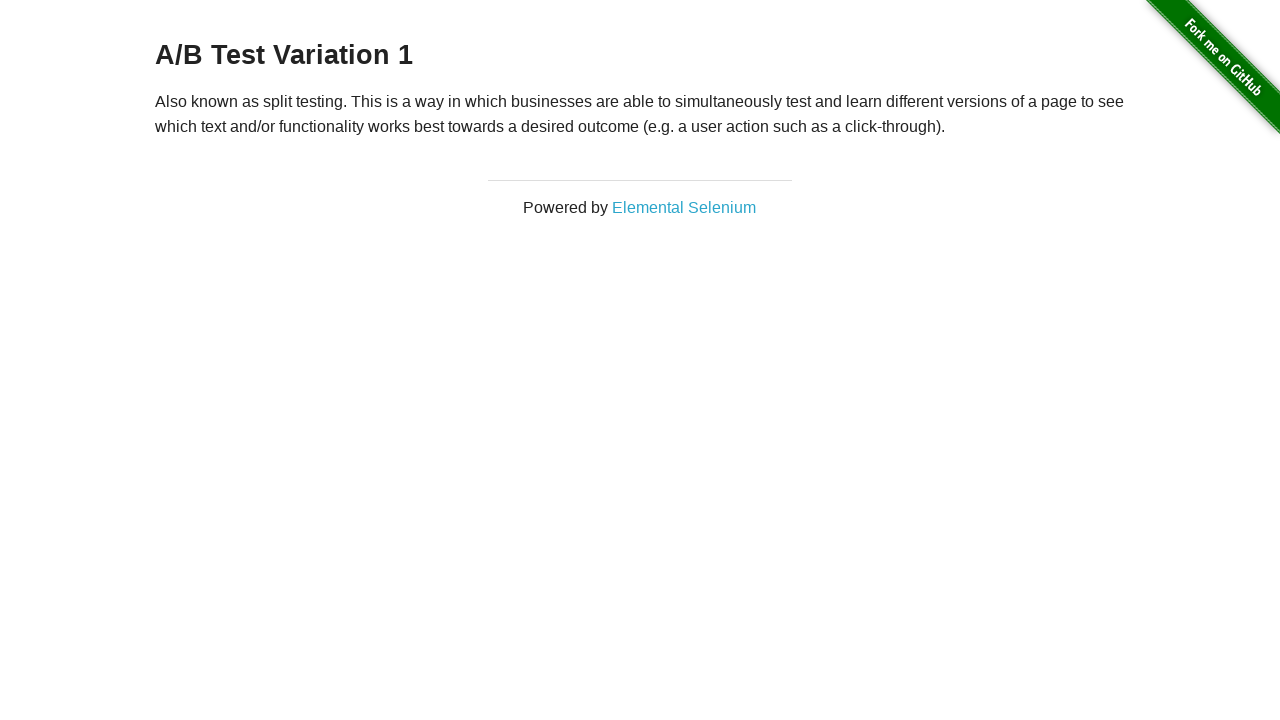

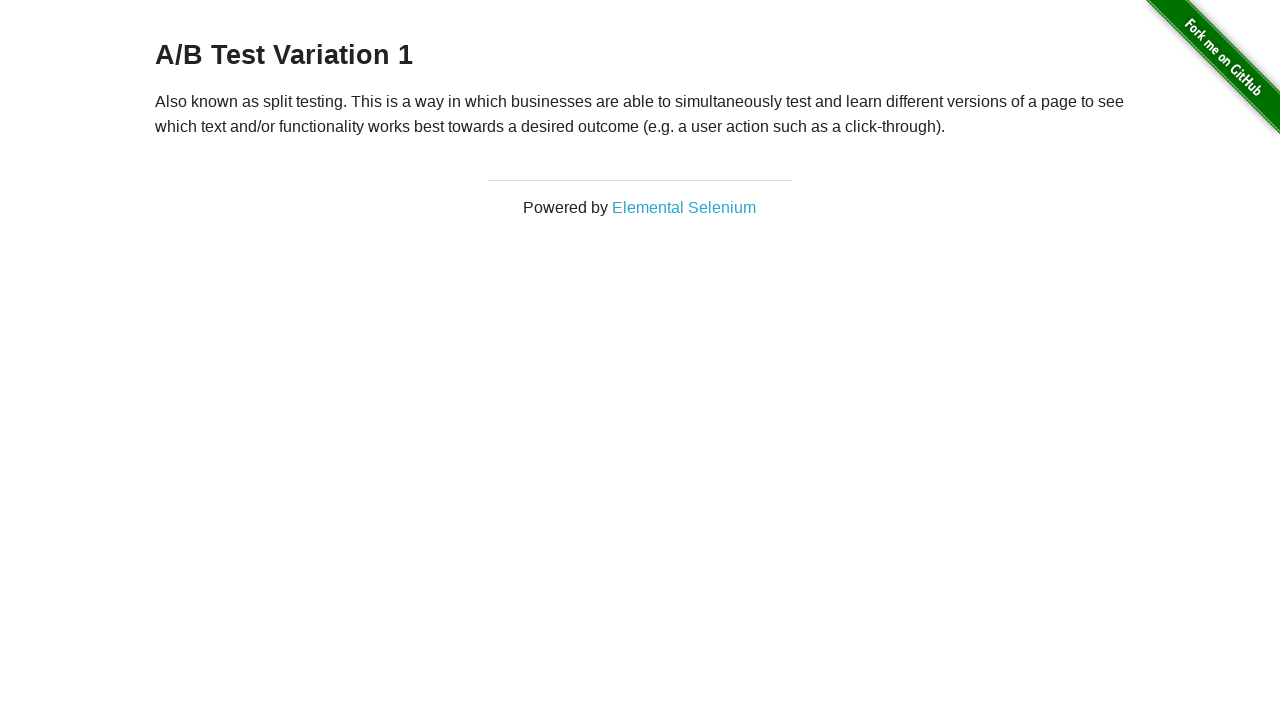